Tests login form validation when both username and password fields are left empty

Starting URL: https://www.saucedemo.com/

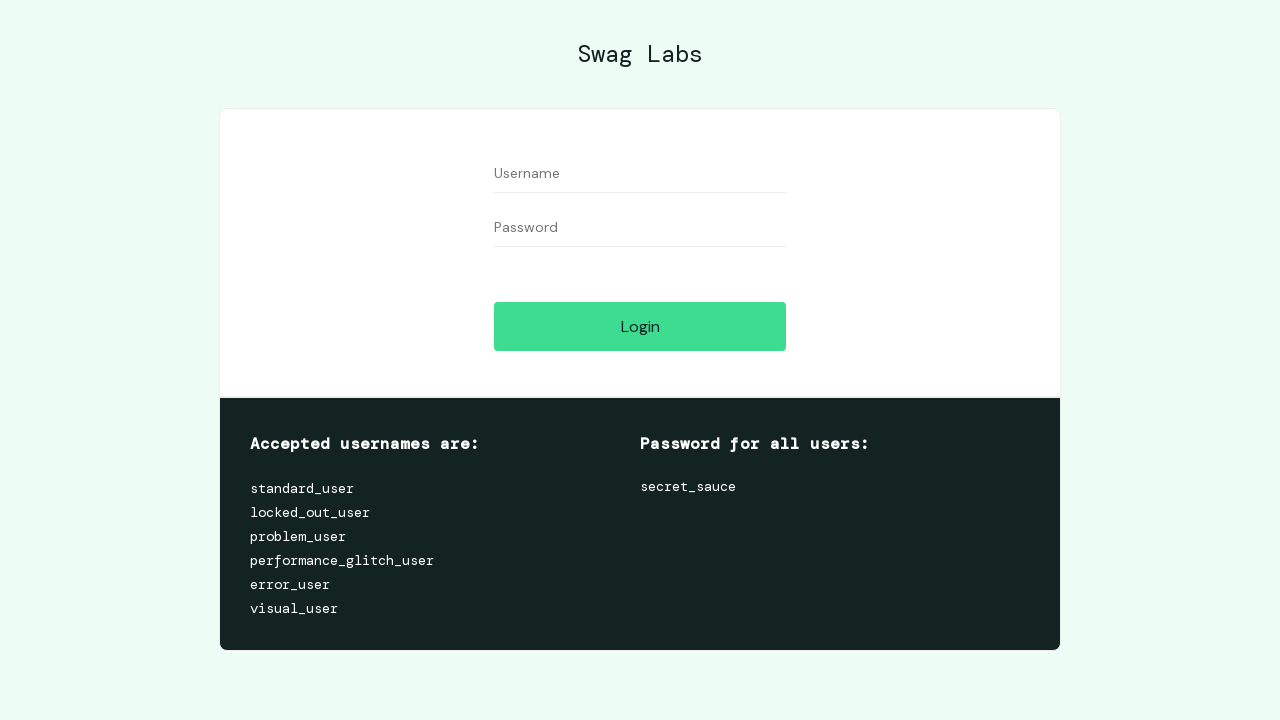

Cleared username field on #user-name
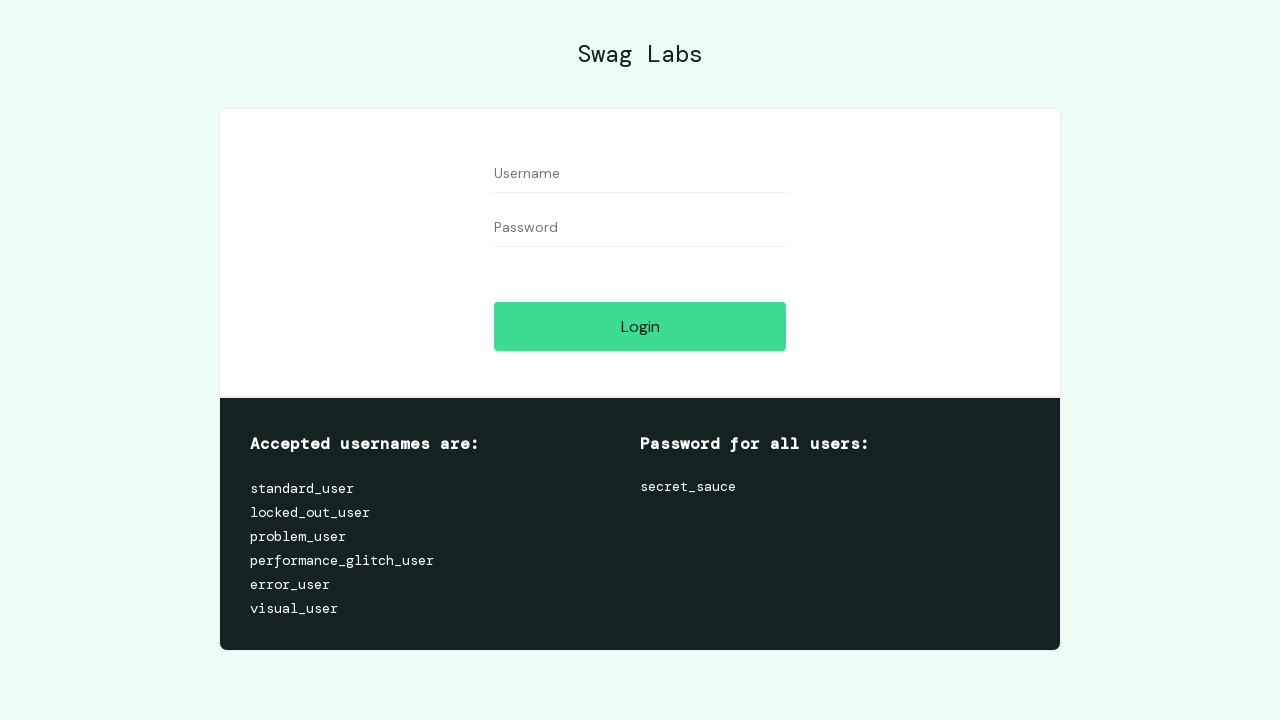

Cleared password field on #password
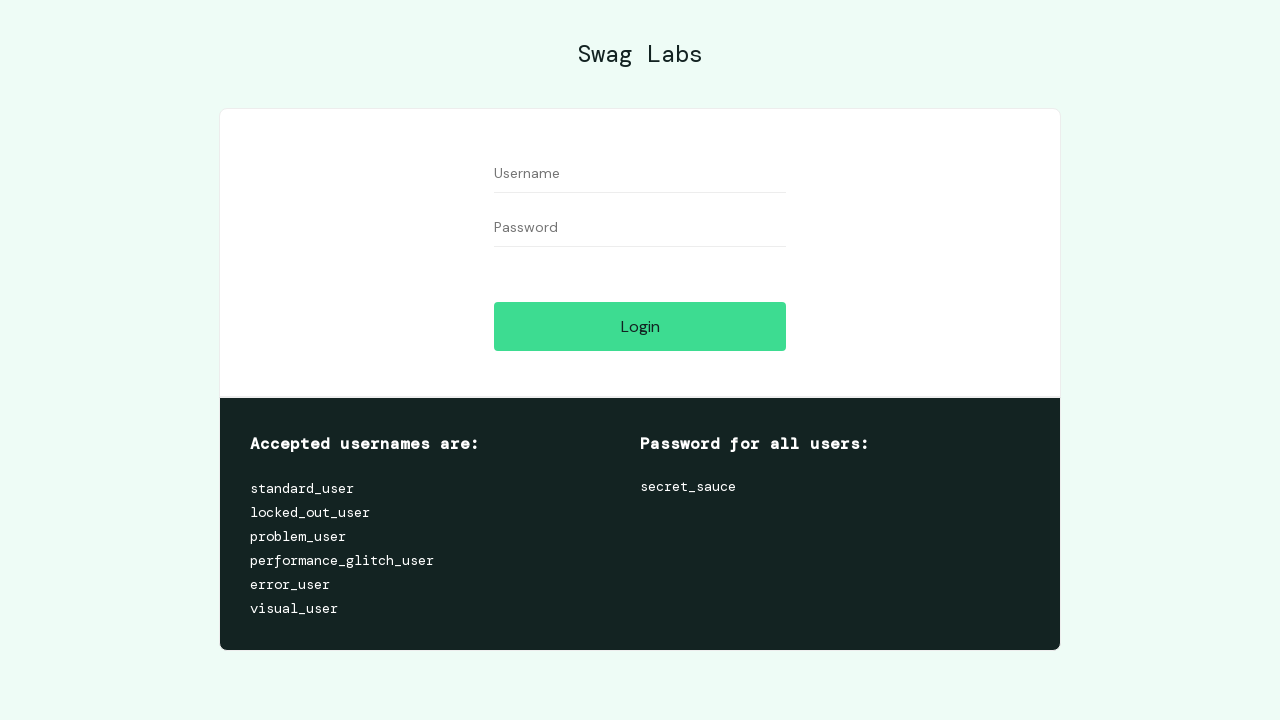

Clicked login button with empty credentials at (640, 326) on #login-button
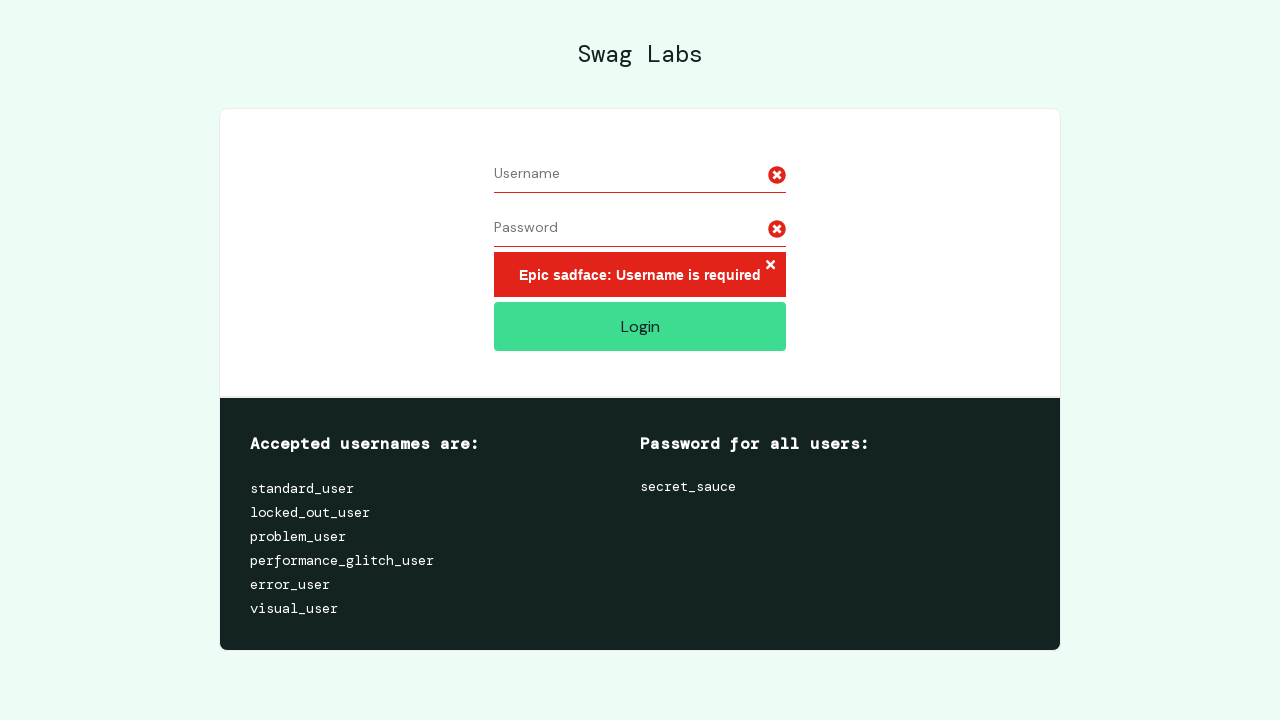

Error message appeared validating empty form submission
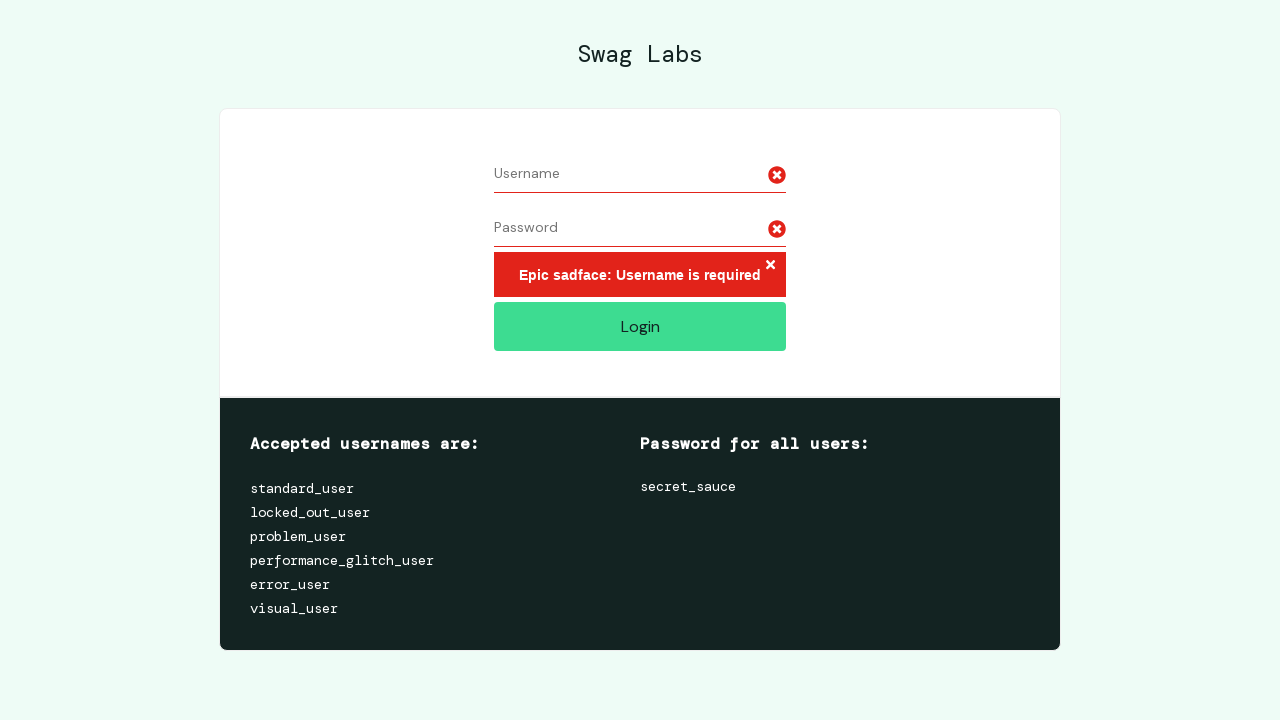

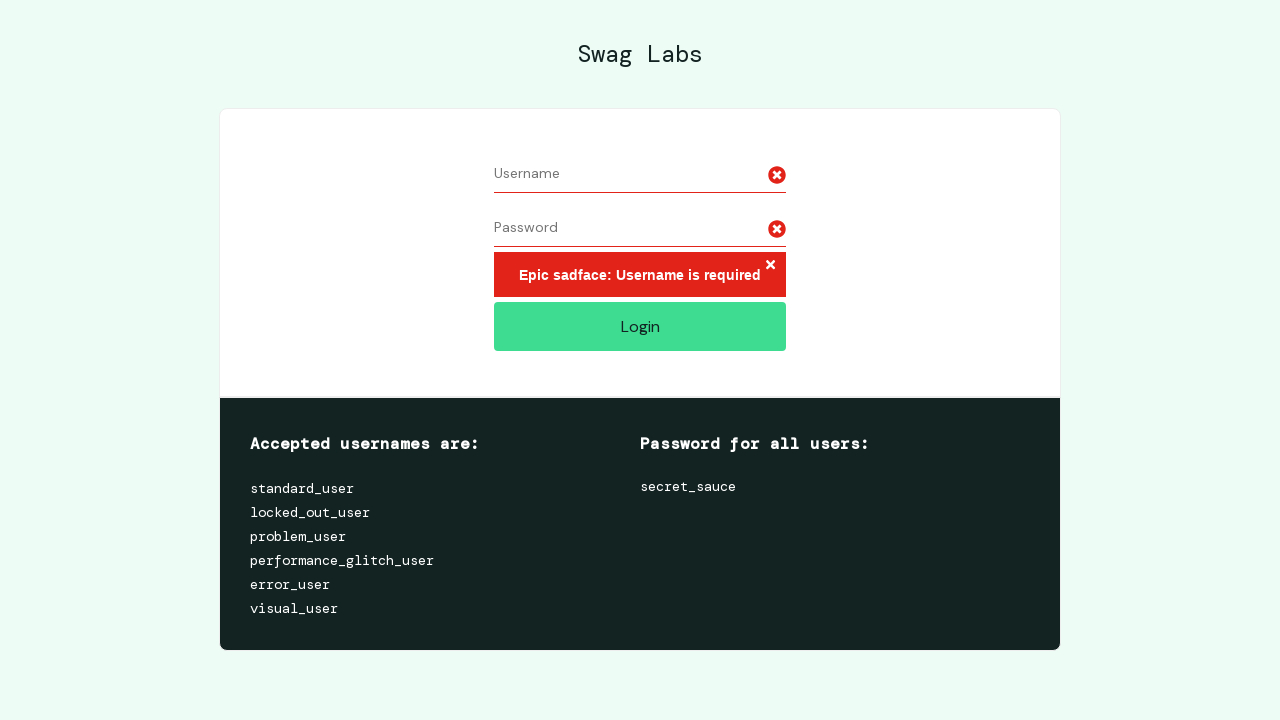